Opens the Aarong website and waits for the page to load

Starting URL: https://www.aarong.com/

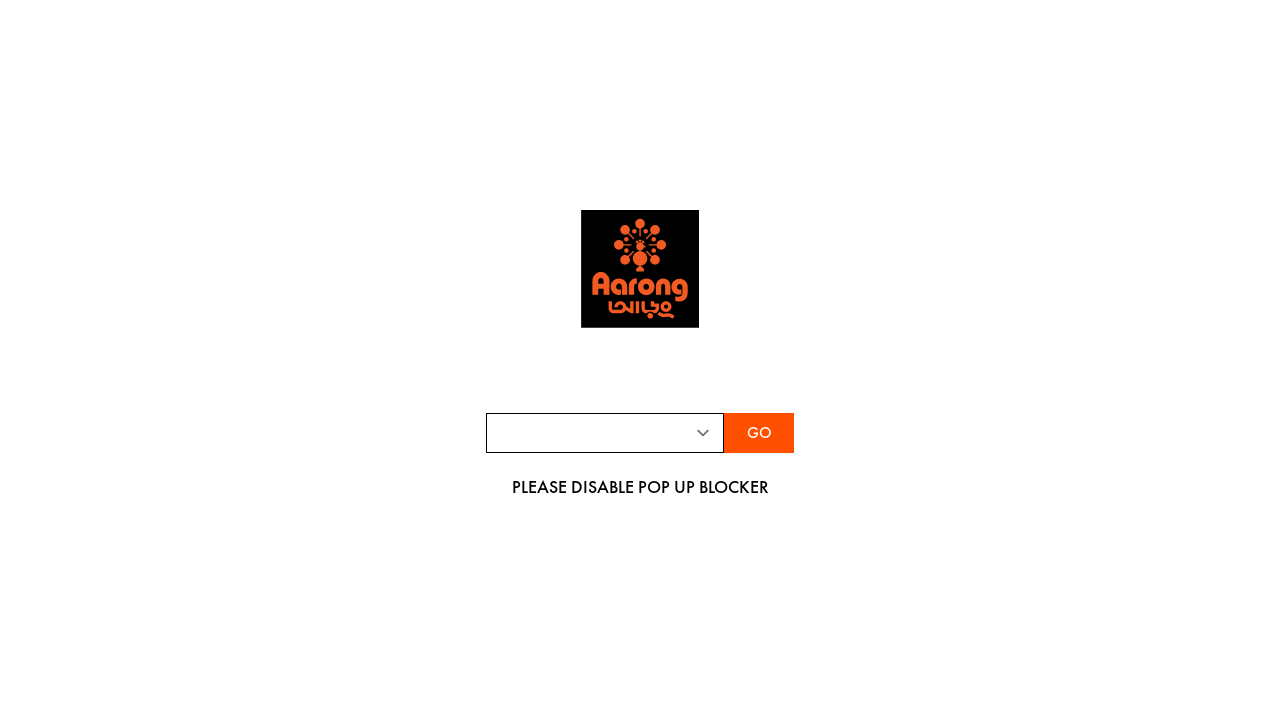

Navigated to Aarong website at https://www.aarong.com/
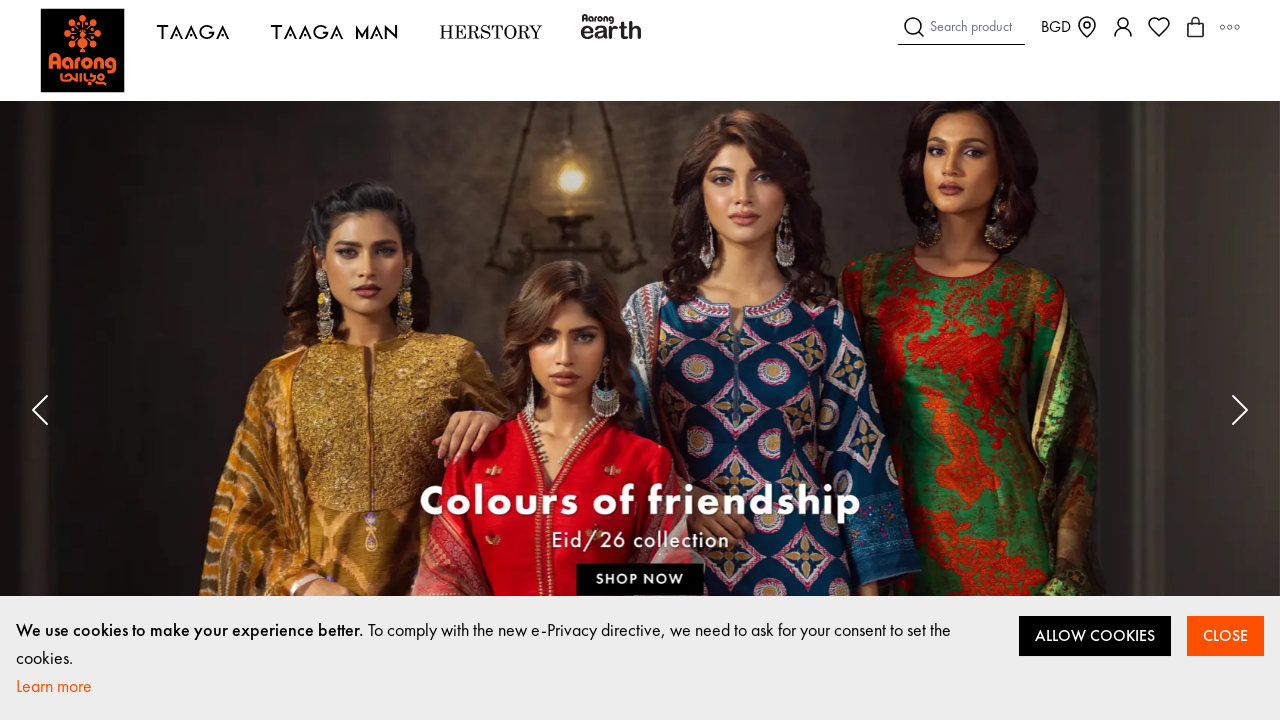

Page fully loaded - network activity idle
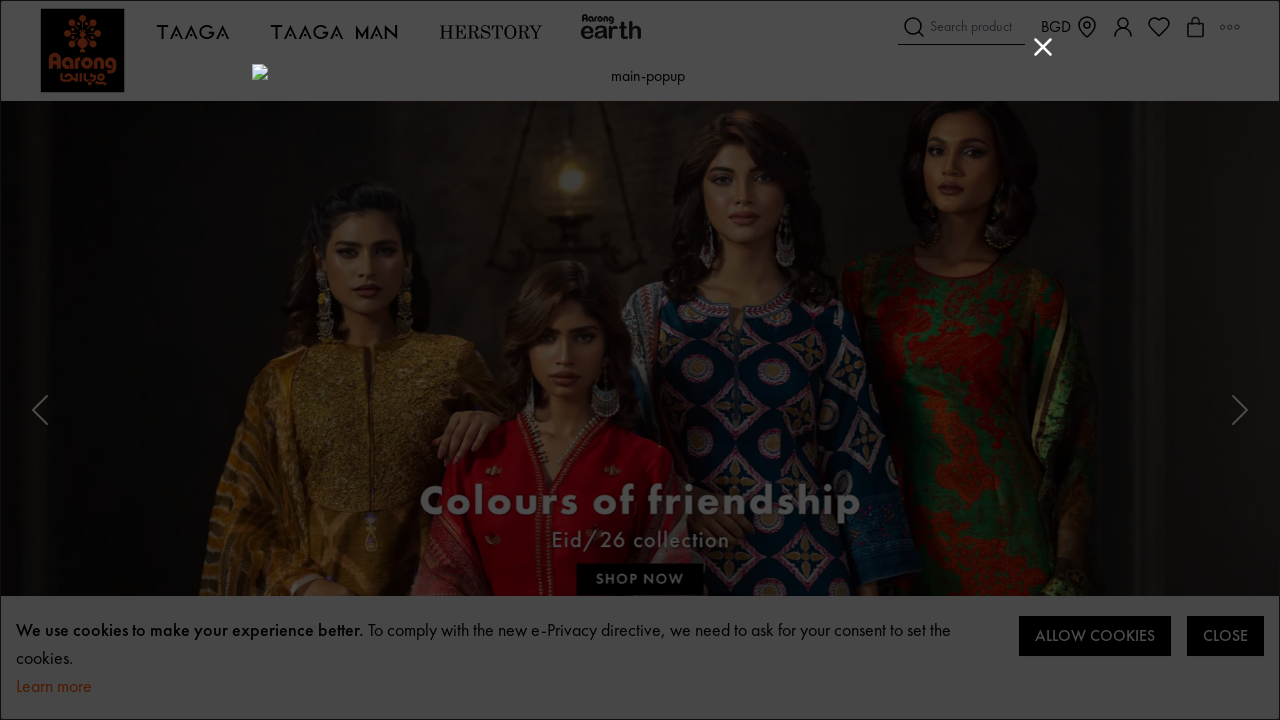

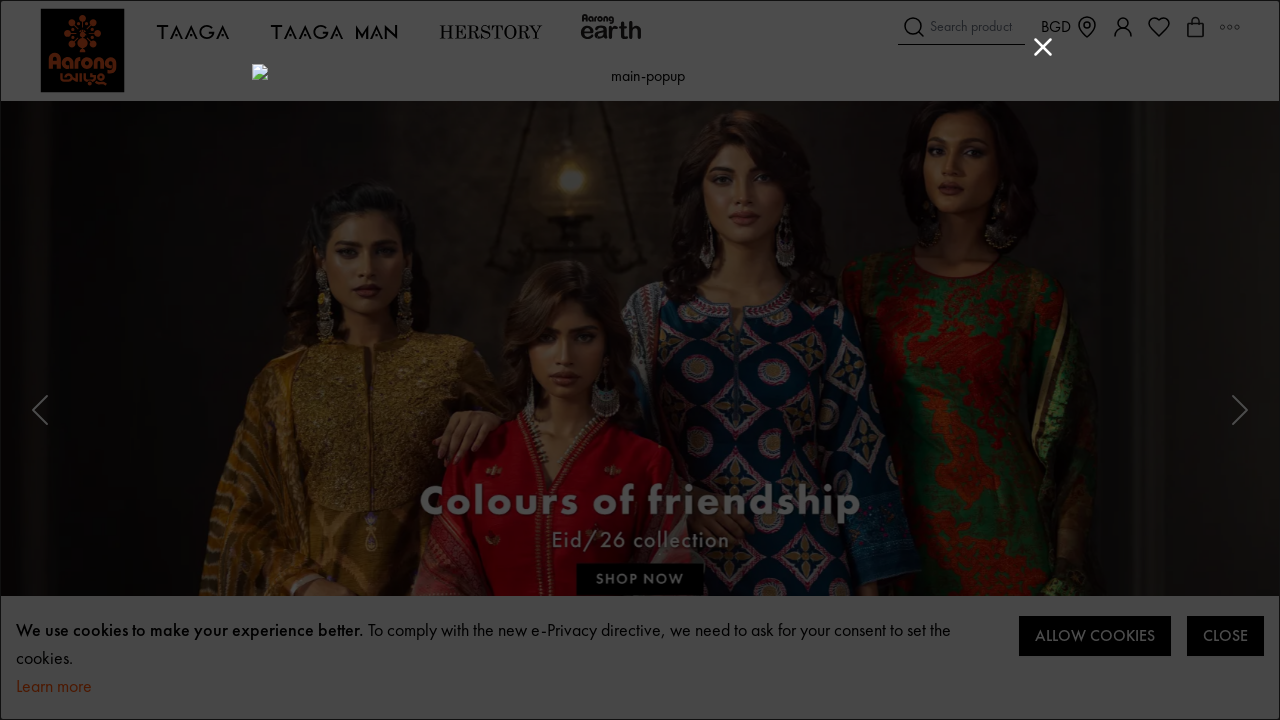